Tests that clicking the Email column header sorts the table data alphabetically in ascending order.

Starting URL: http://the-internet.herokuapp.com/tables

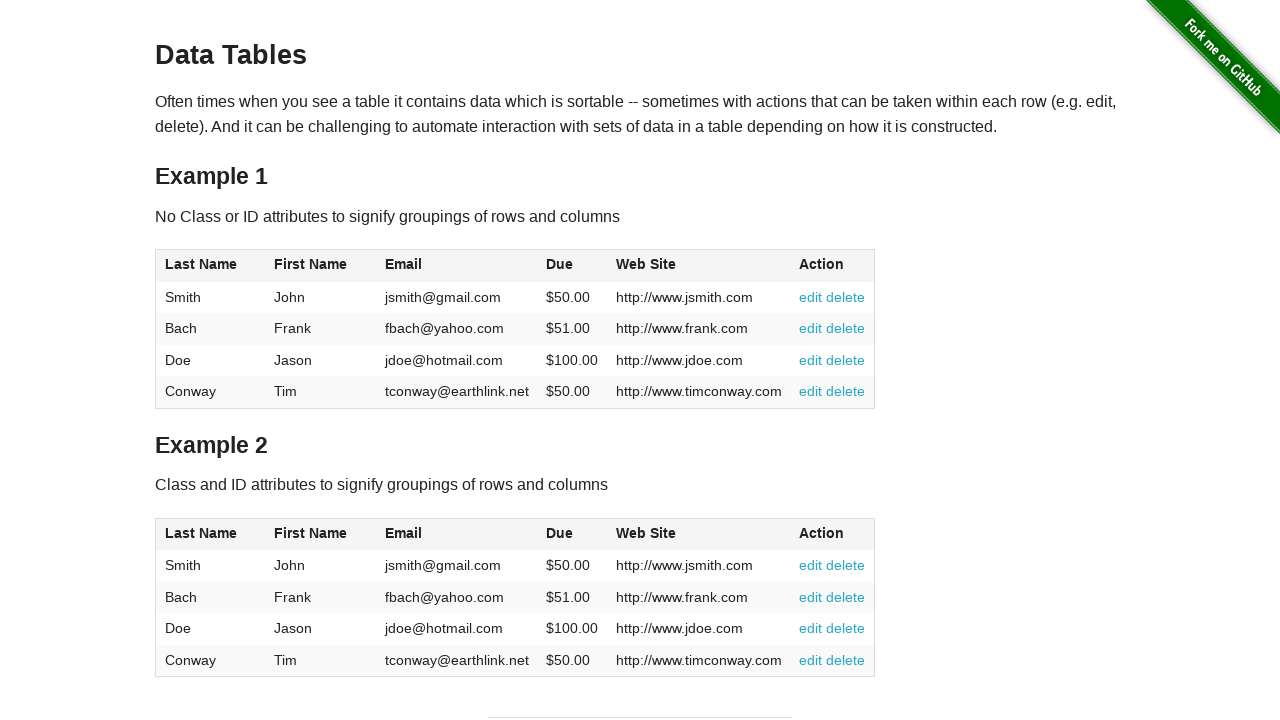

Clicked Email column header to sort ascending at (457, 266) on #table1 thead tr th:nth-of-type(3)
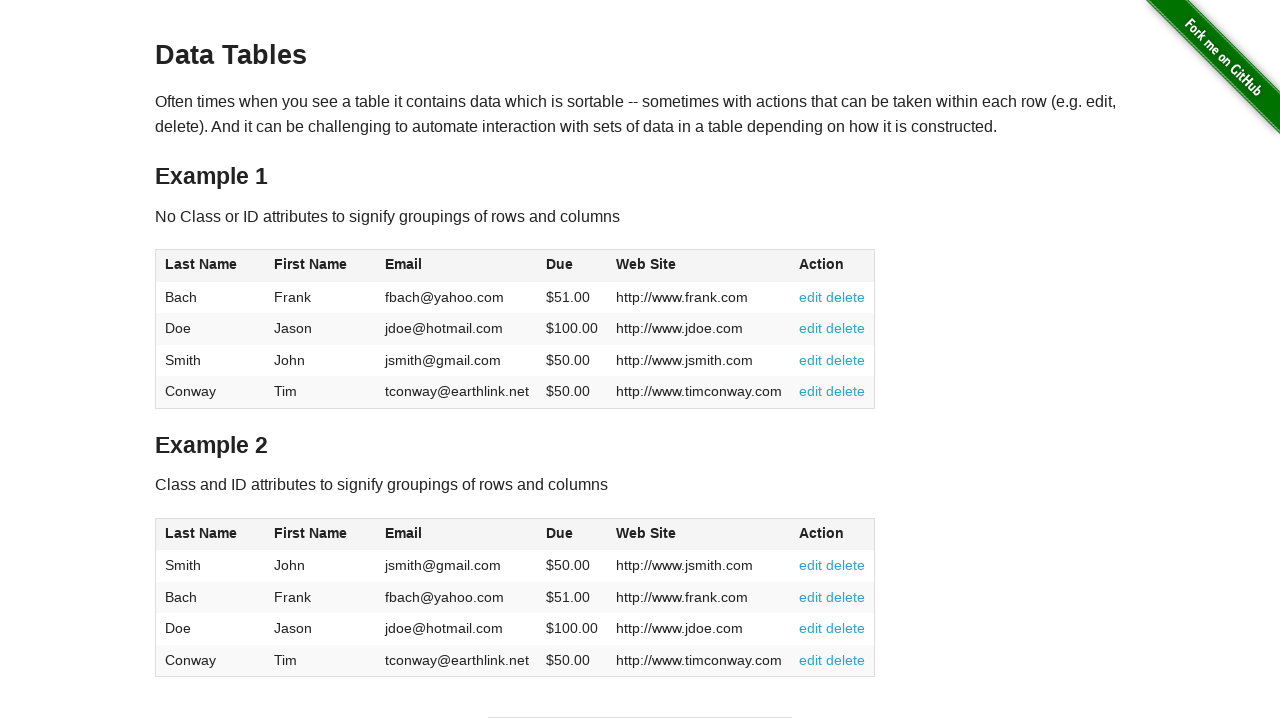

Table sorted and email column is visible
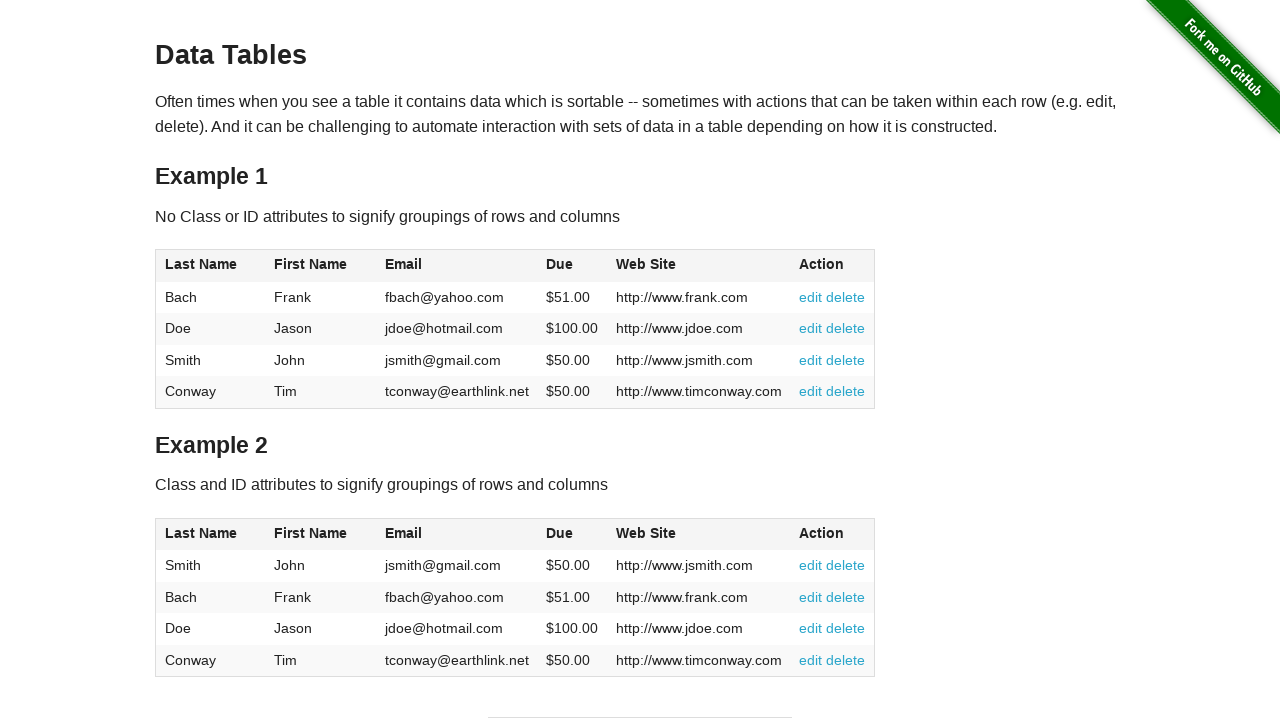

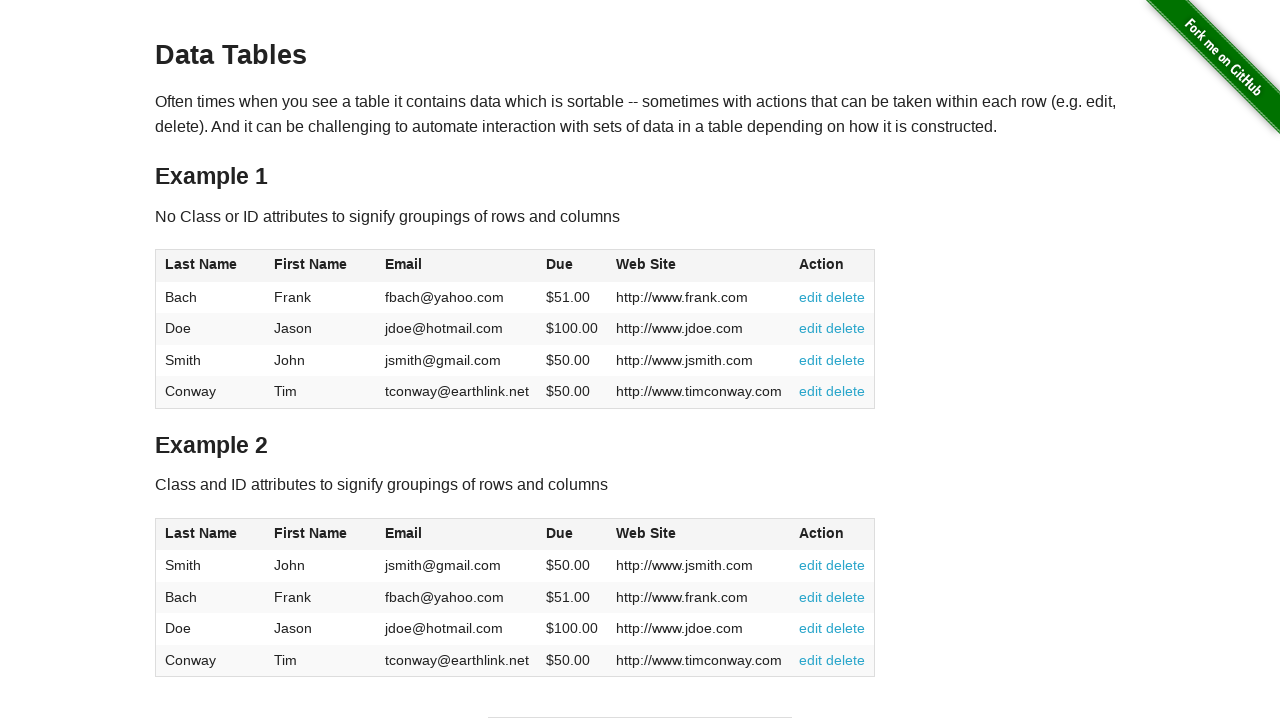